Tests multi-select listbox functionality by selecting multiple options, retrieving selected values, and then deselecting all

Starting URL: https://omayo.blogspot.com/

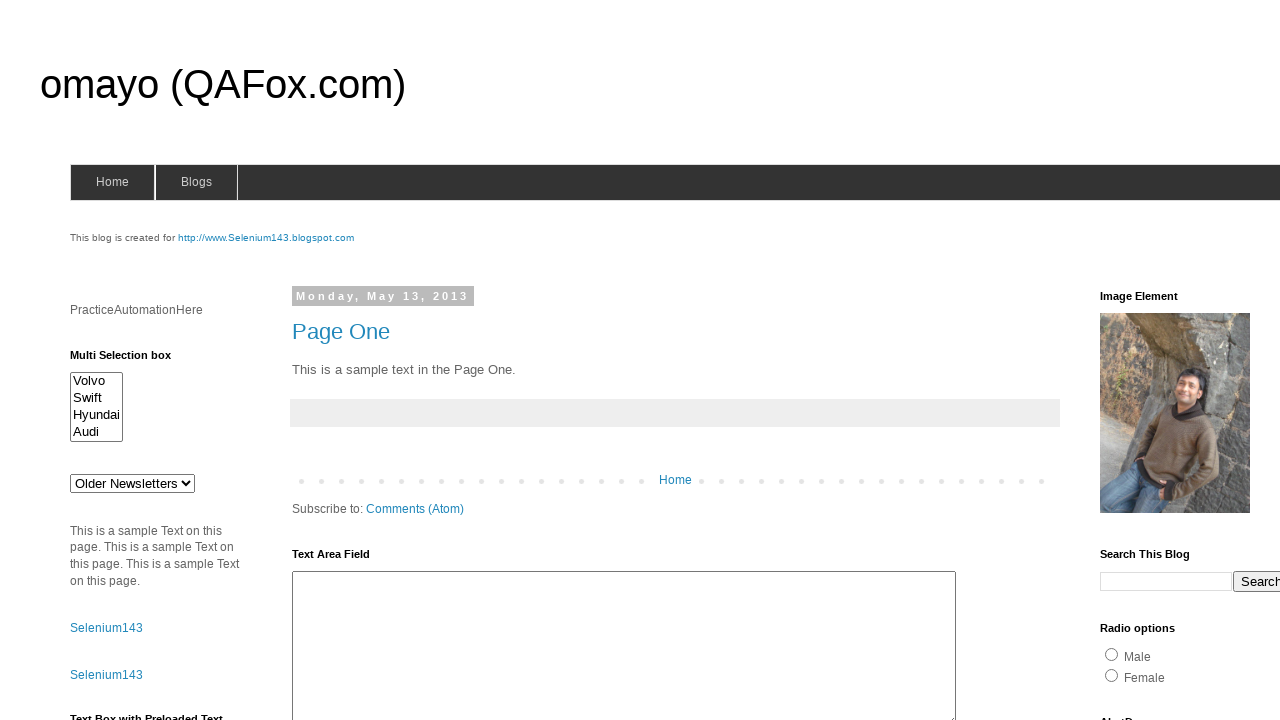

Located multi-select listbox element with id 'multiselect1'
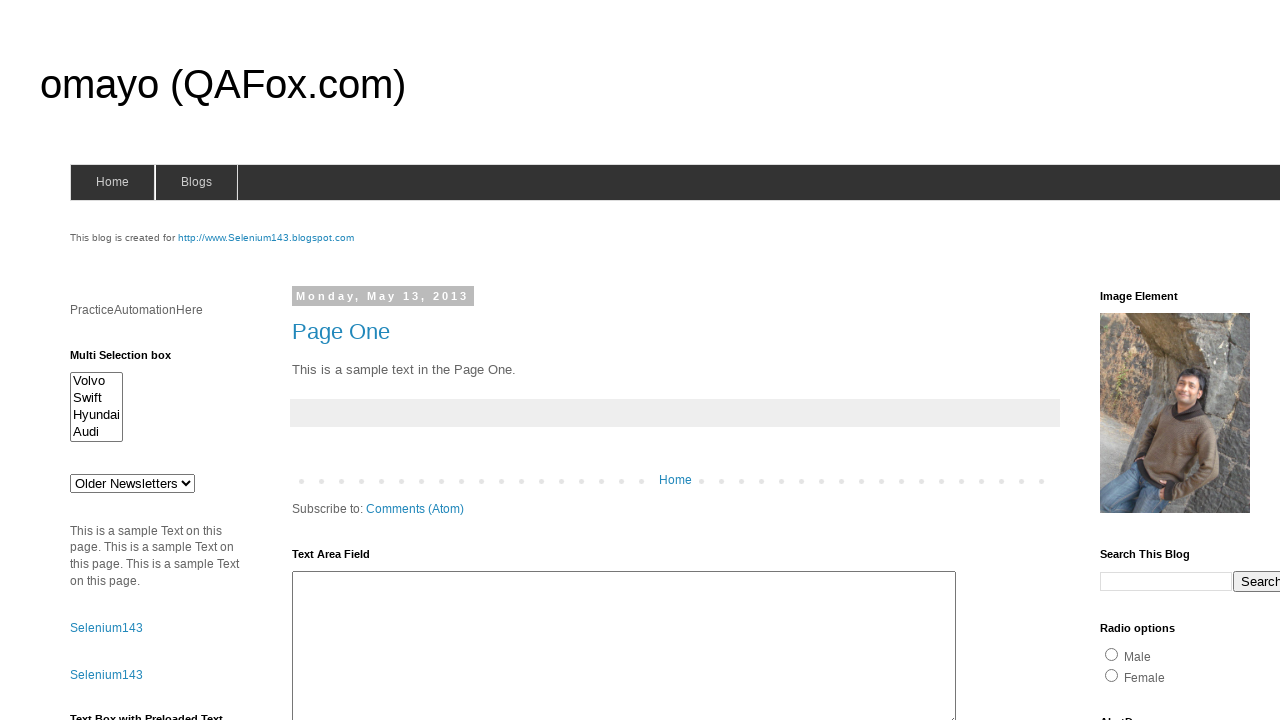

Retrieved all option elements from the listbox
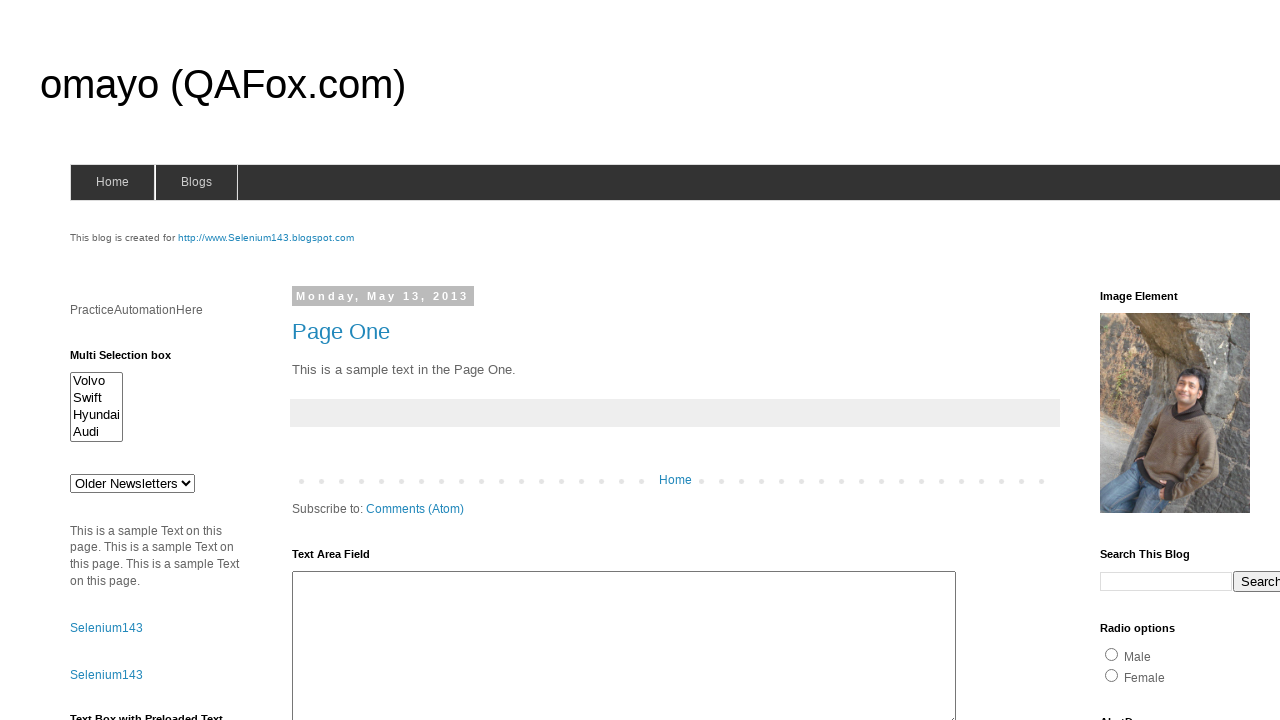

Printed all available options in the listbox
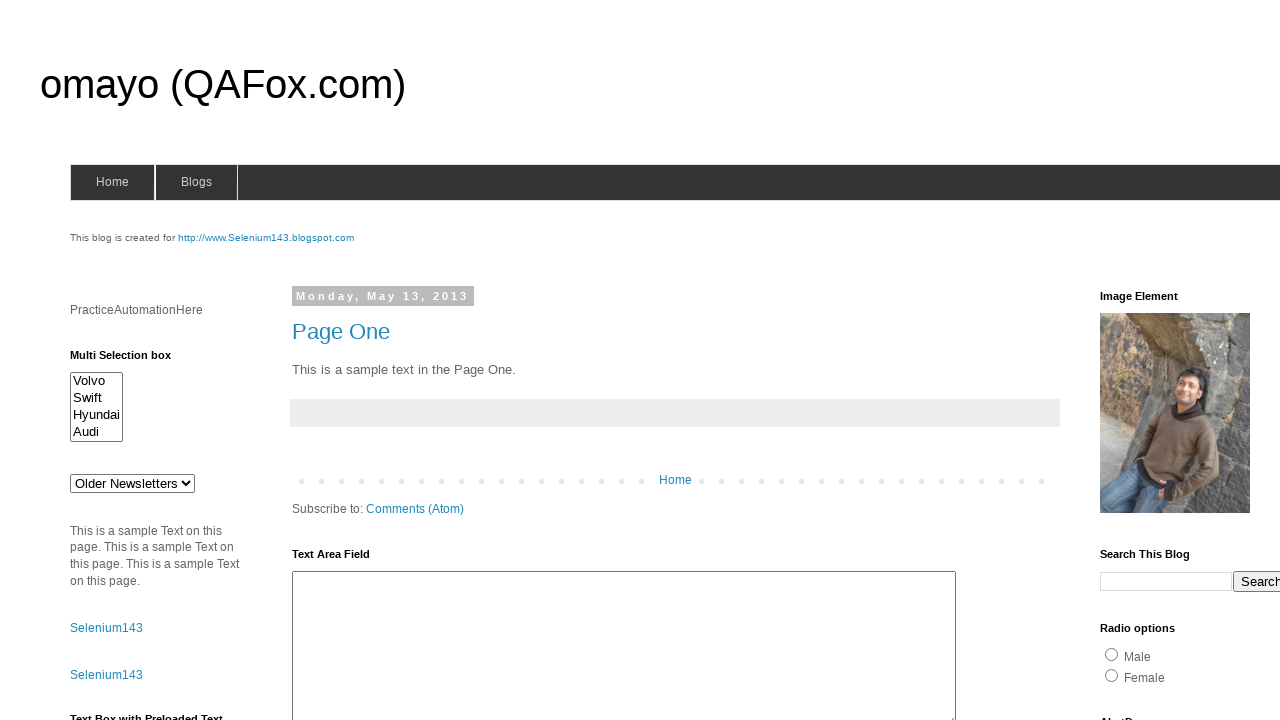

Extracted all option values from the listbox
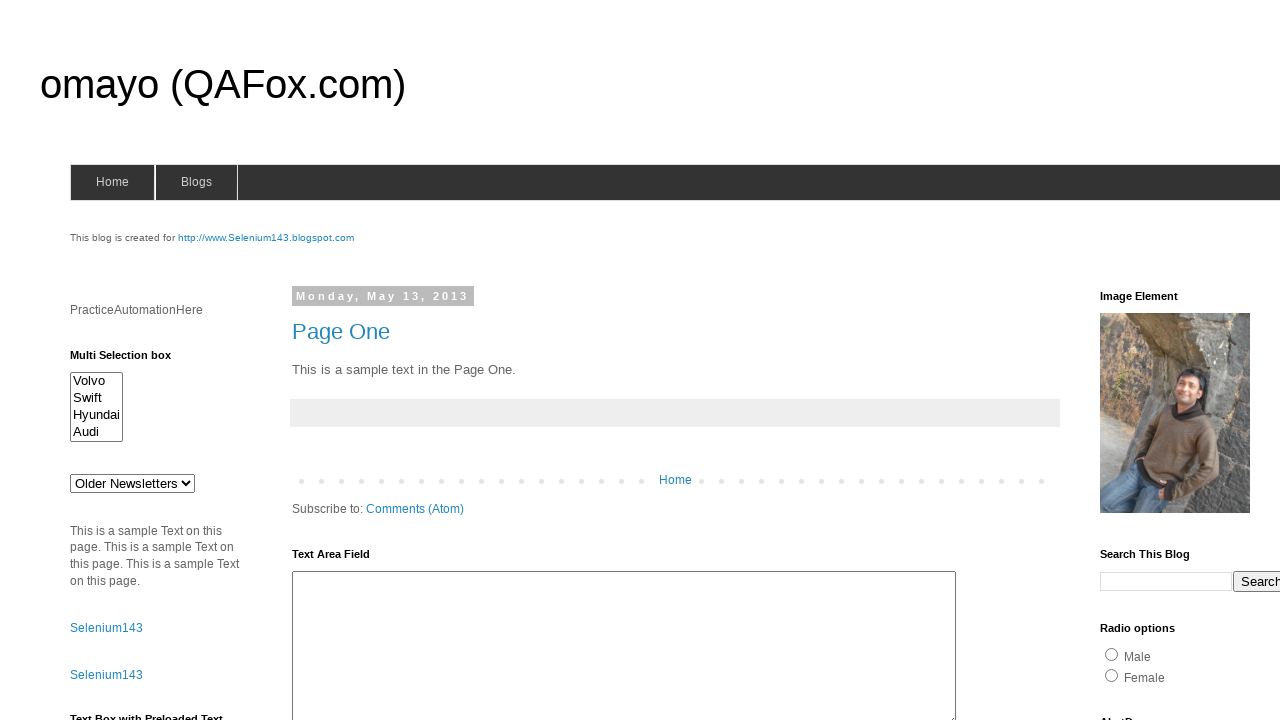

Selected 2nd and 3rd options with values 'swiftx' and 'Hyundaix' on #multiselect1
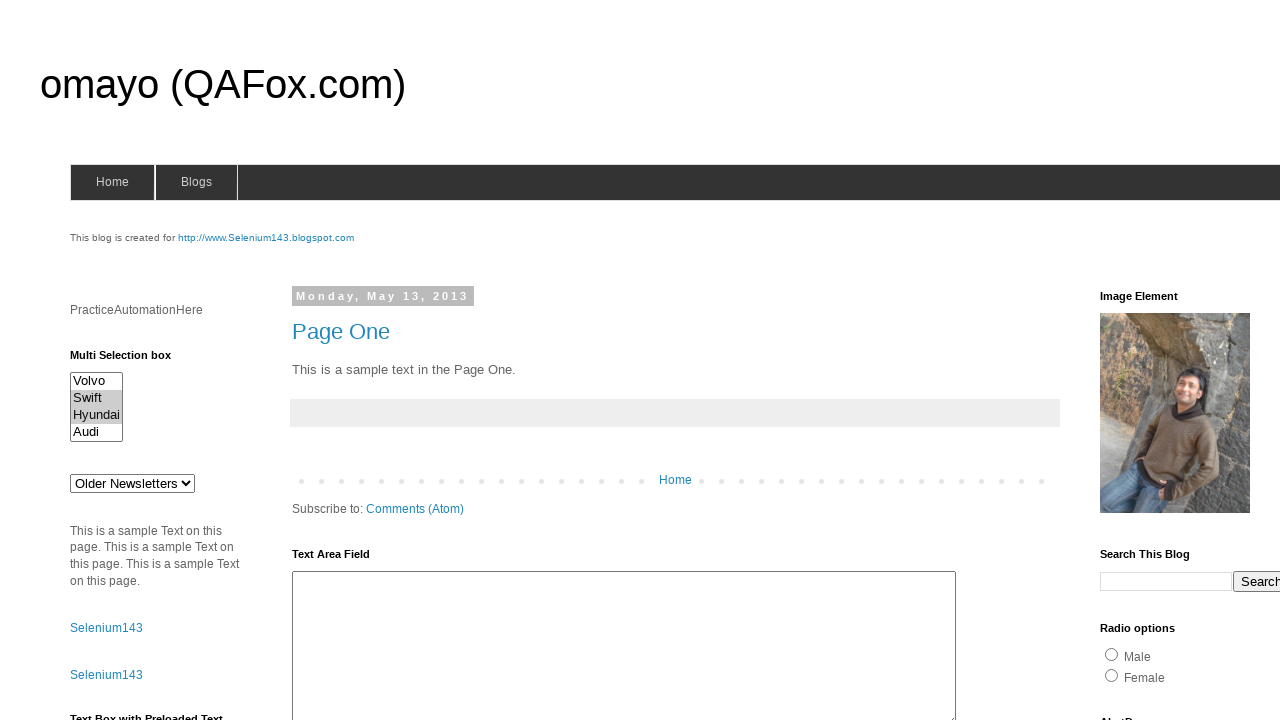

Retrieved all currently selected options
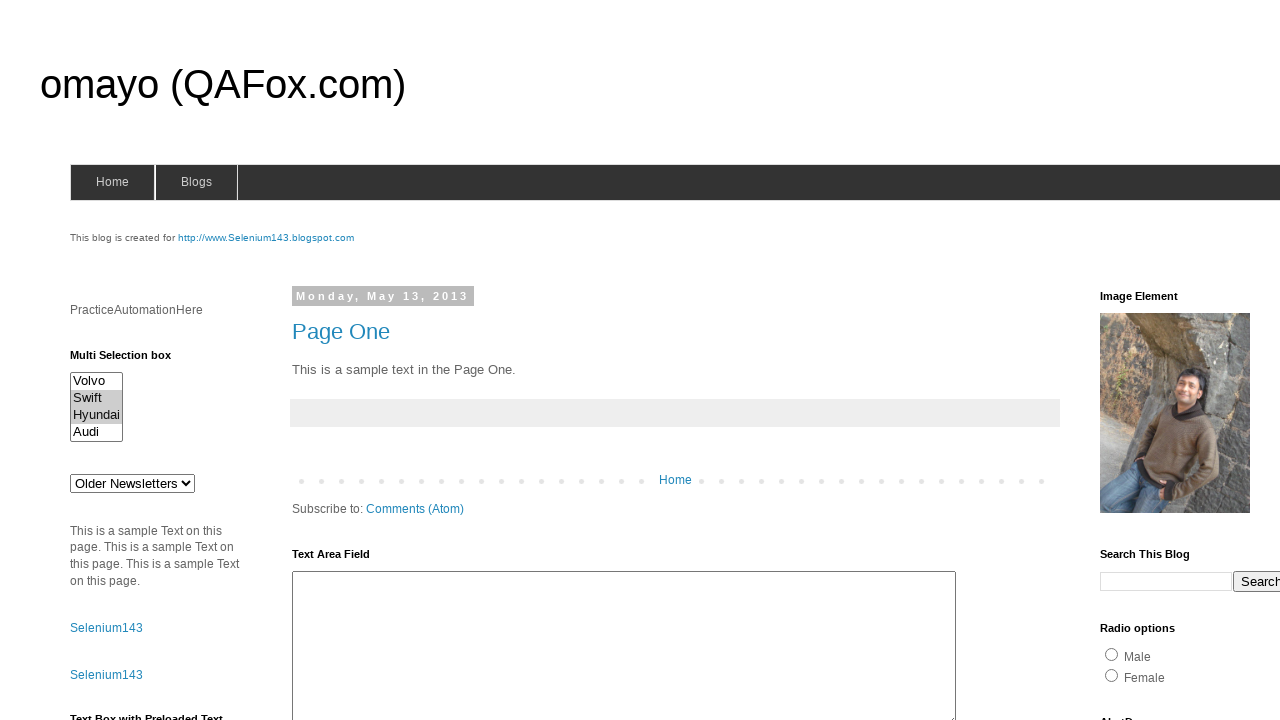

Printed all selected car options
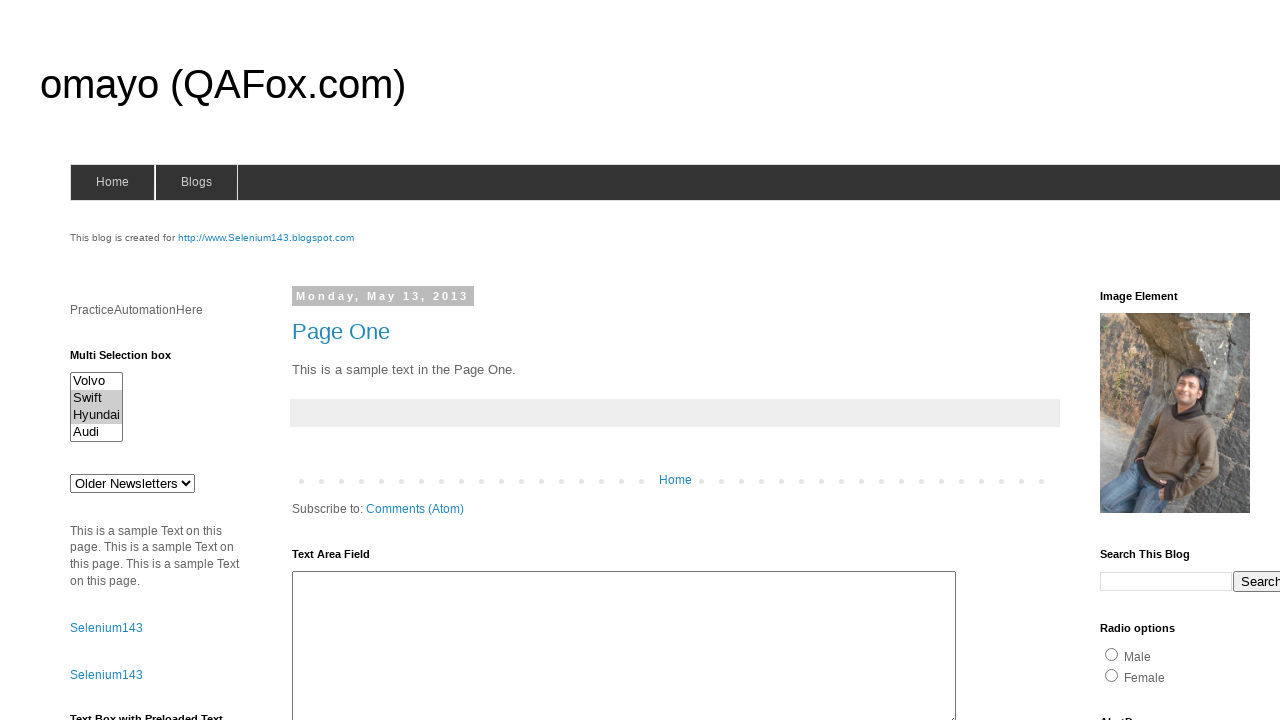

Deselected all options in the listbox on #multiselect1
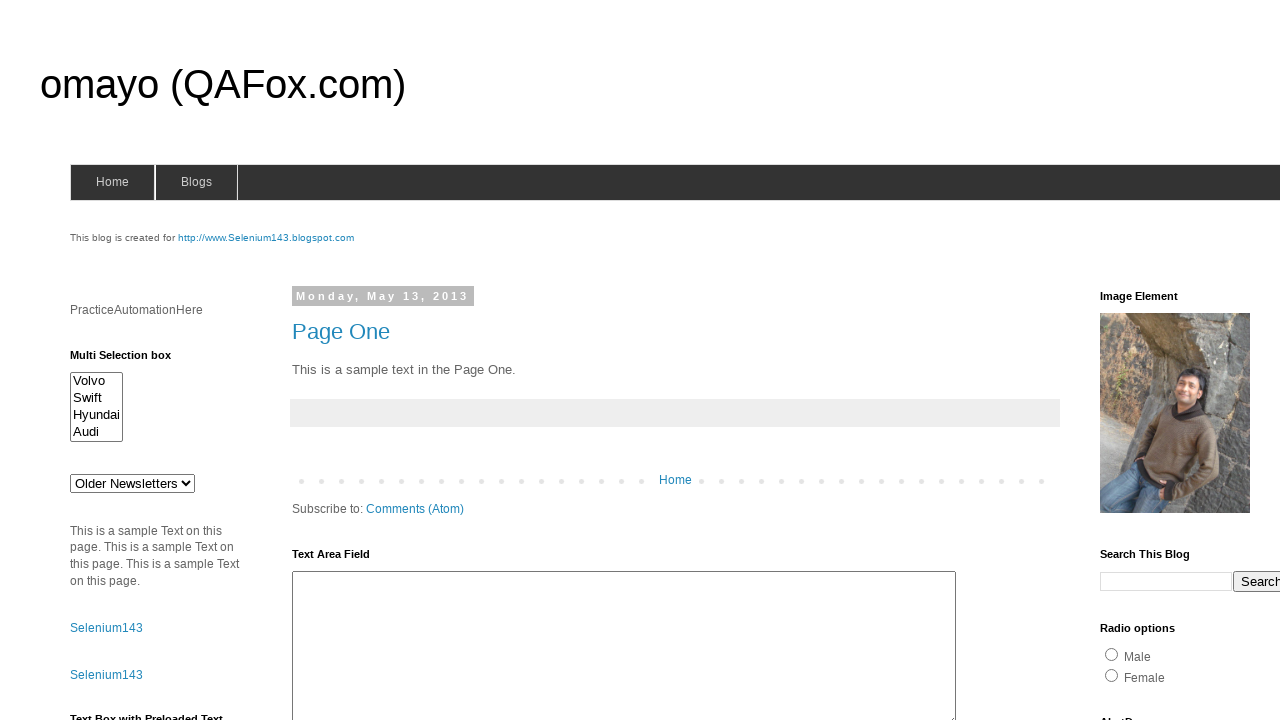

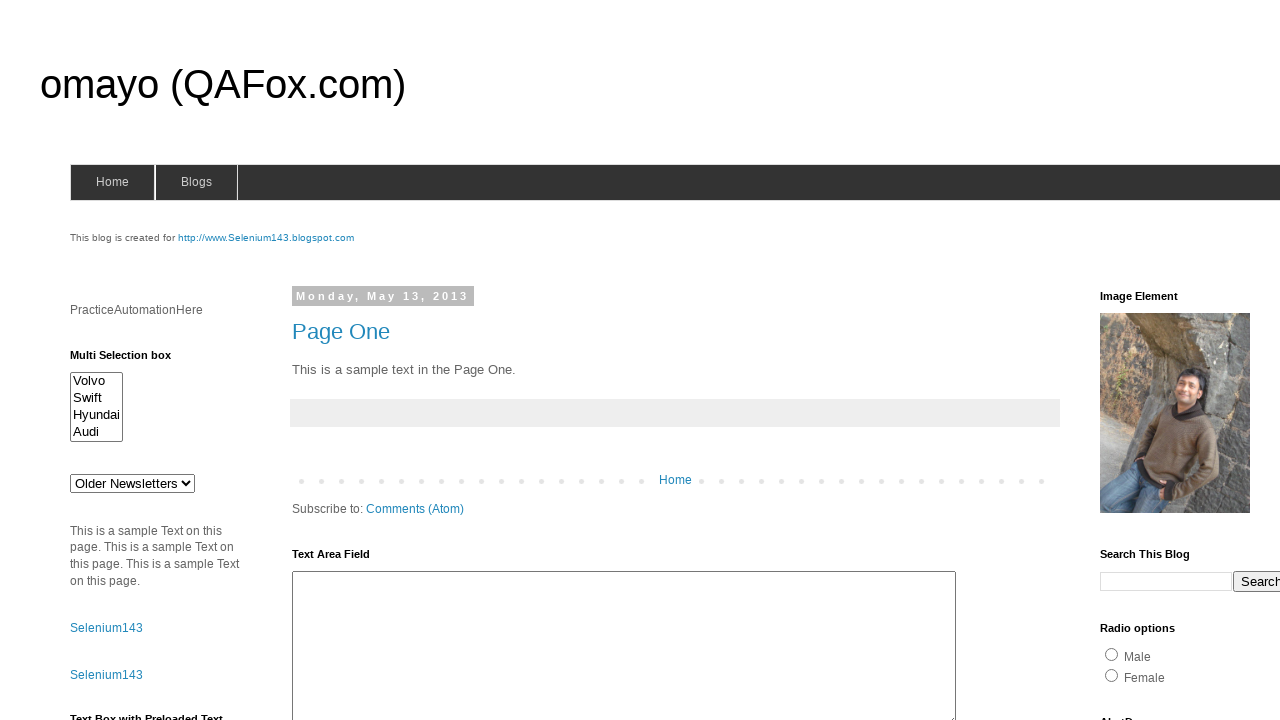